Tests completing a task by first adding a task, then clicking its checkbox to mark it as completed

Starting URL: https://mrinalbhoumick.github.io/to-do-list-new-app/

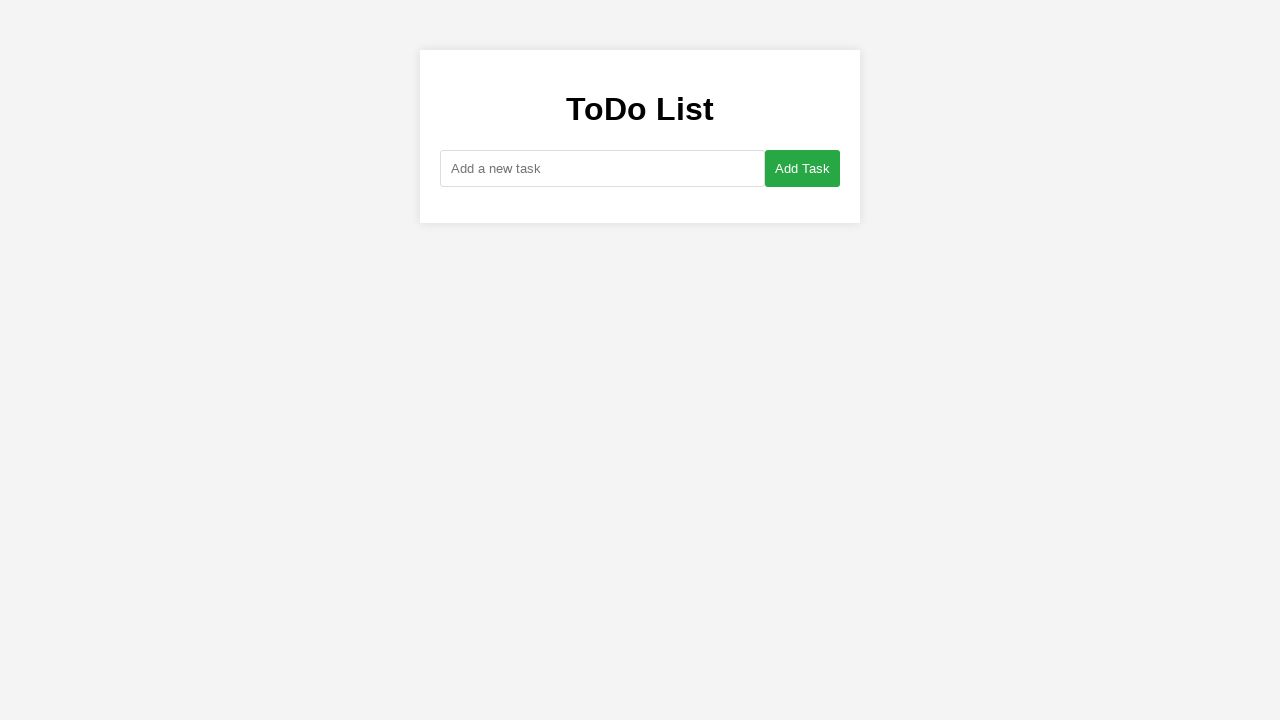

Filled new task input field with 'Buy groceries' on #new-task
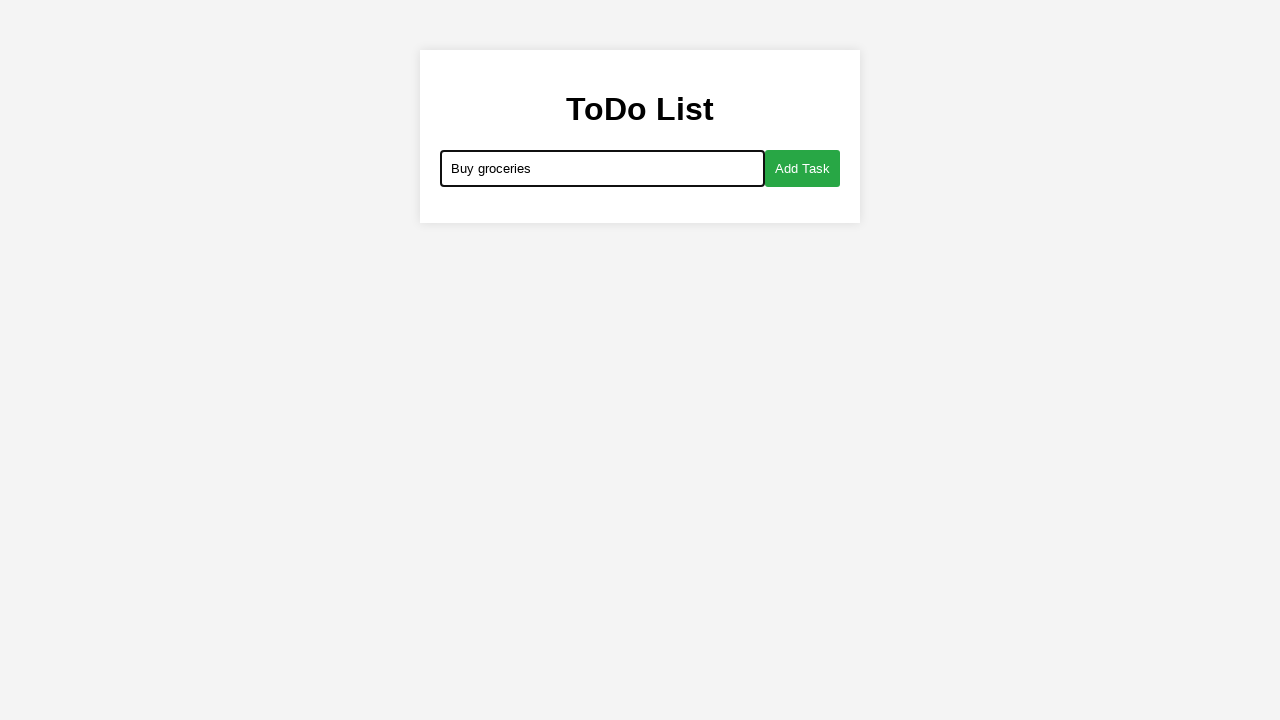

Clicked add button to create task at (802, 168) on #add-button
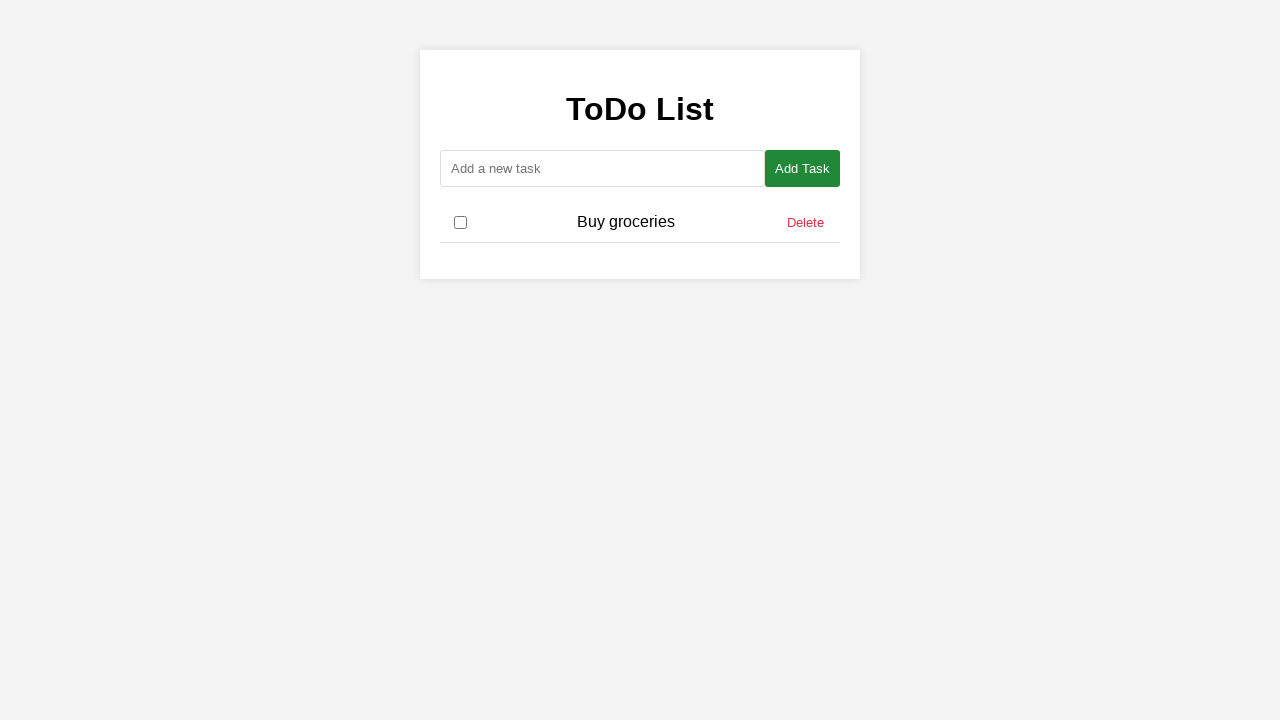

Task 'Buy groceries' appeared in the task list
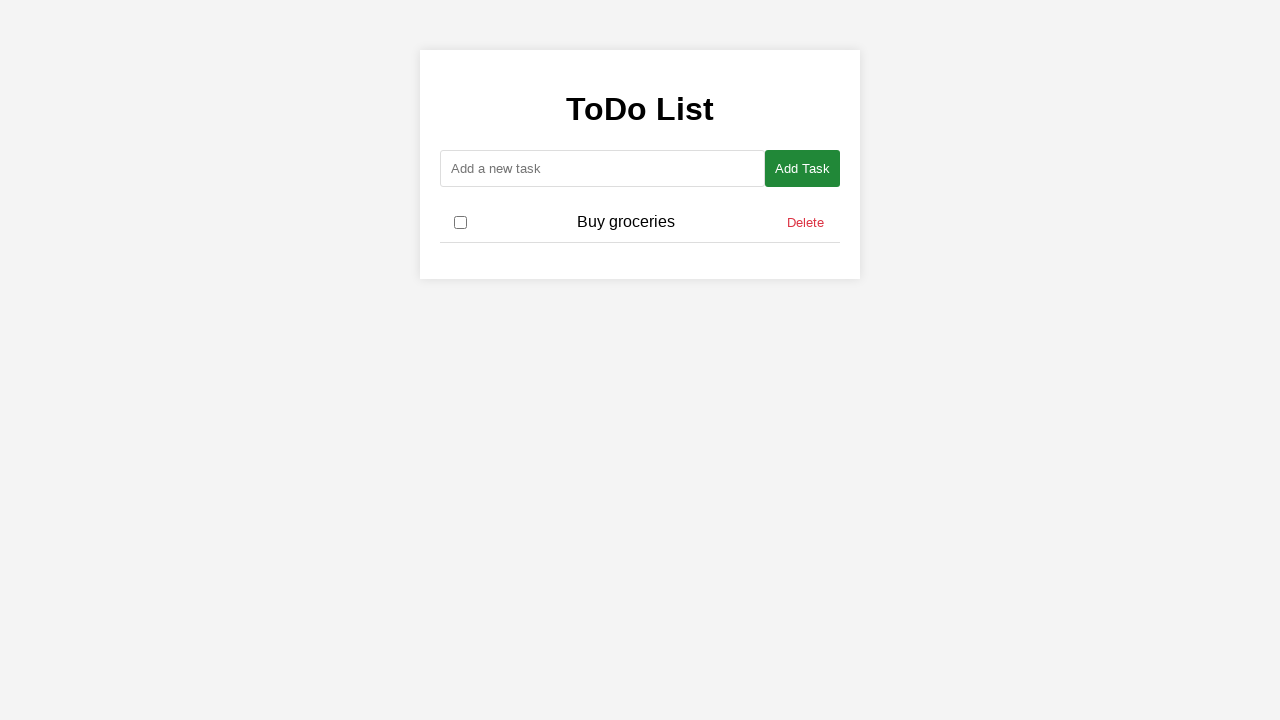

Clicked checkbox to mark 'Buy groceries' task as completed at (460, 222) on xpath=//span[text()='Buy groceries']/preceding-sibling::input[@type='checkbox']
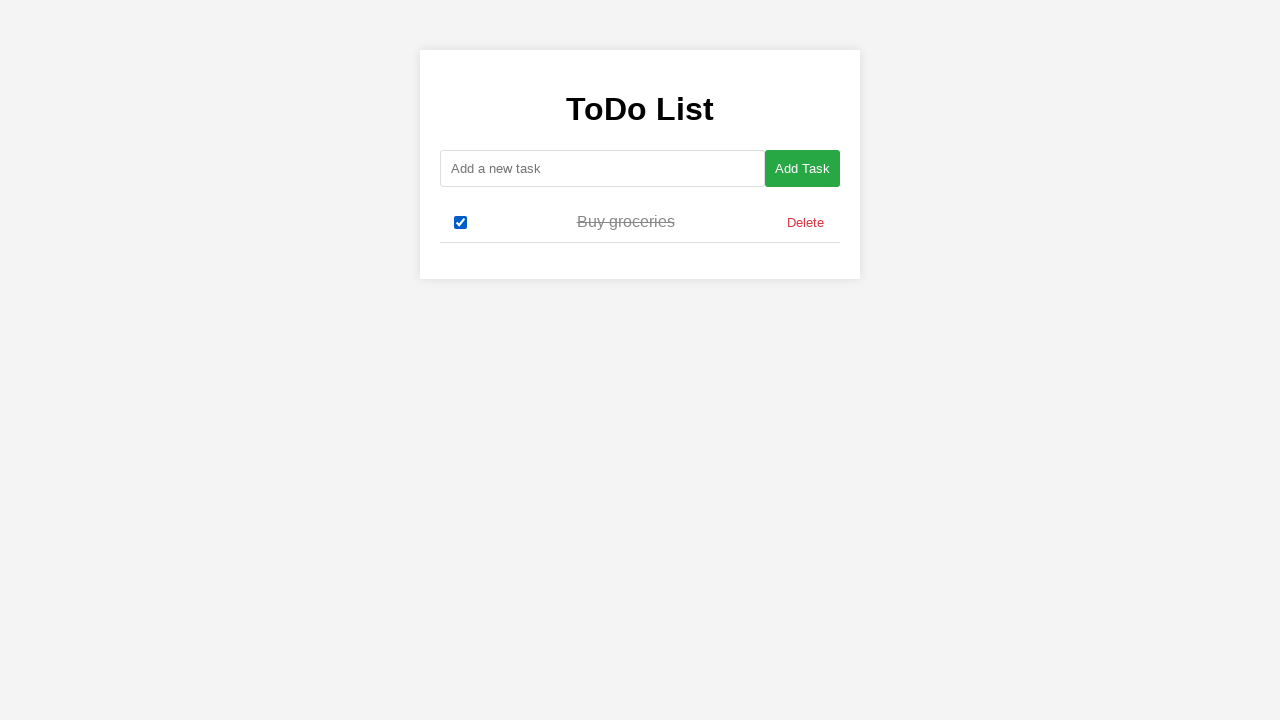

Waited for checkbox state to update
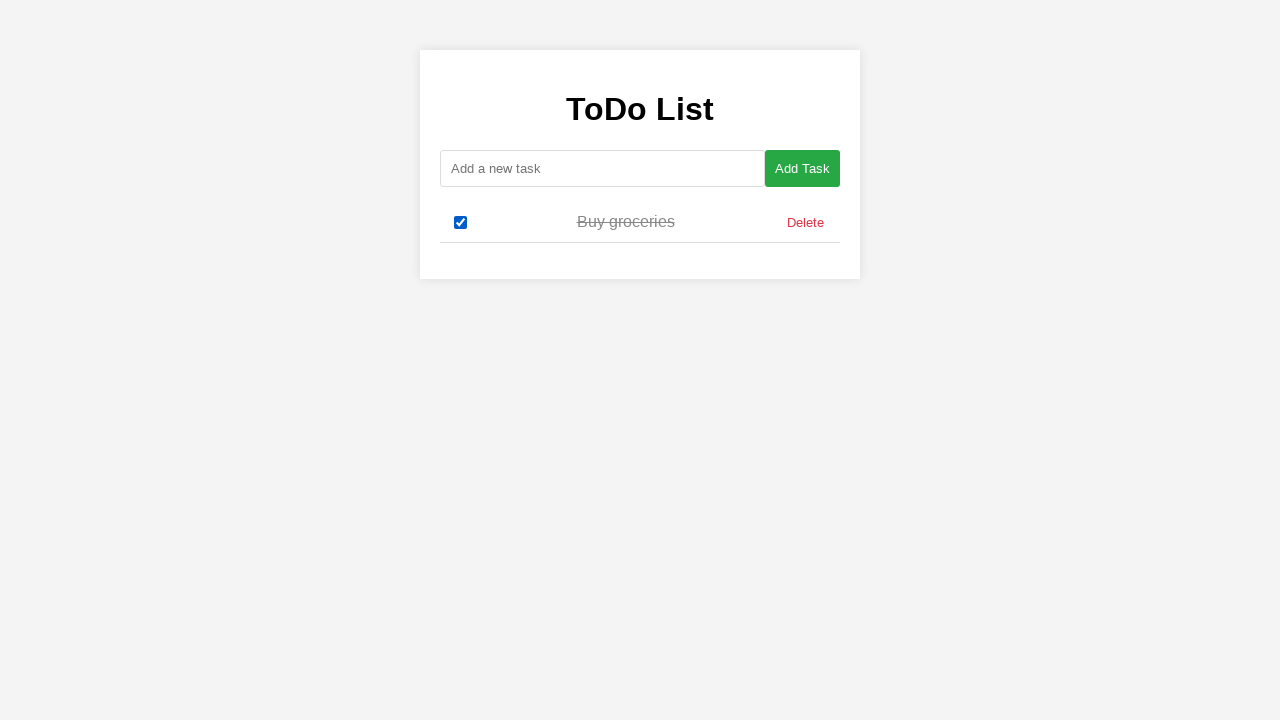

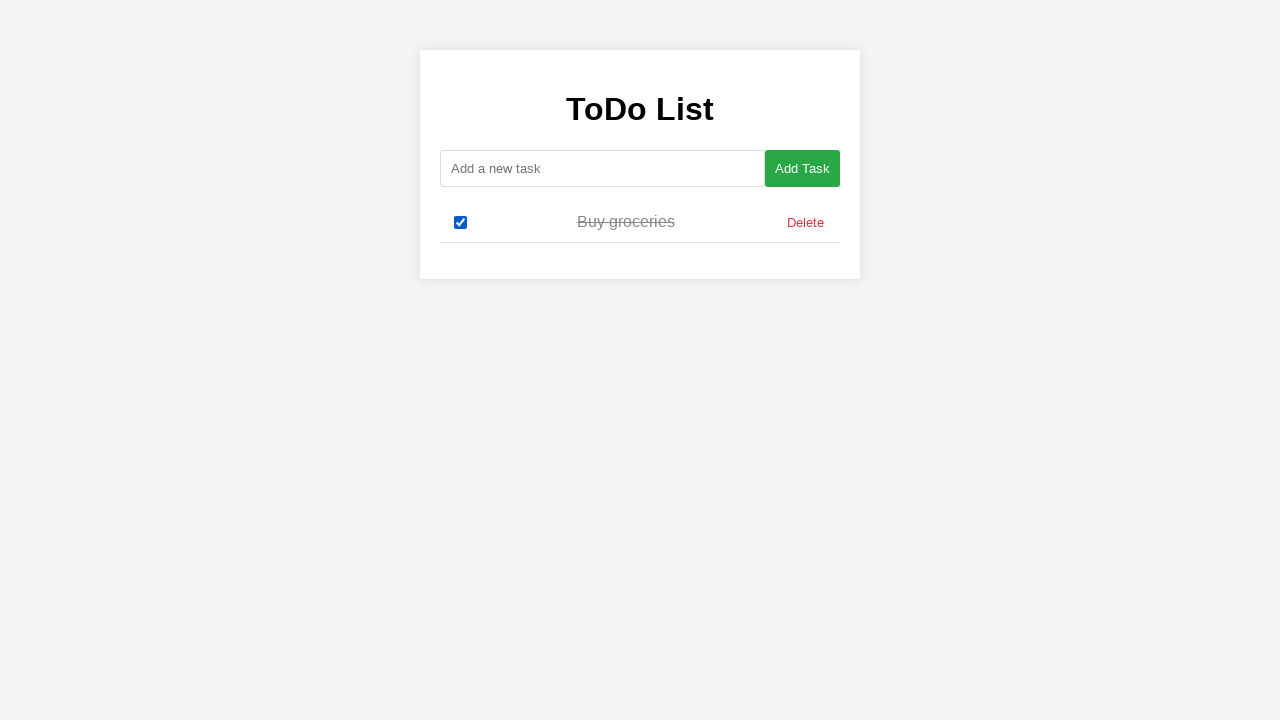